Navigates to the Anime Music Quiz homepage and waits for the page to load

Starting URL: https://animemusicquiz.com/

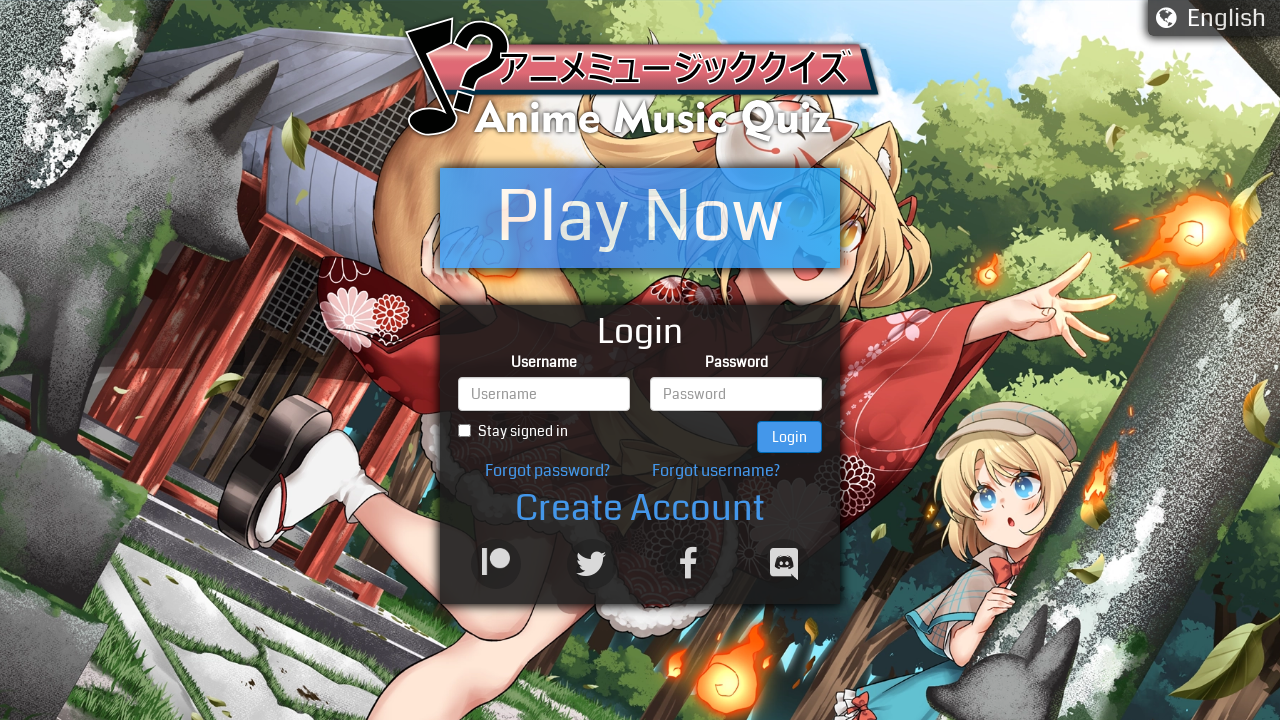

Navigated to Anime Music Quiz homepage
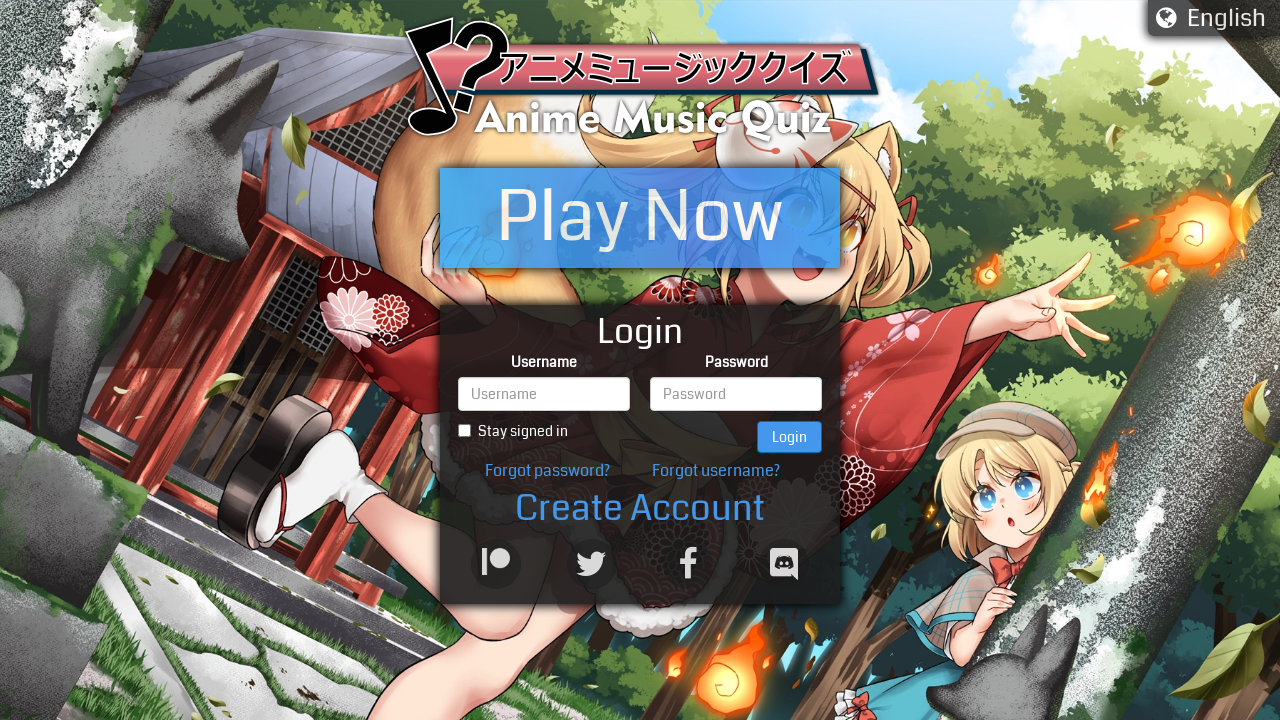

Page fully loaded - network idle state reached
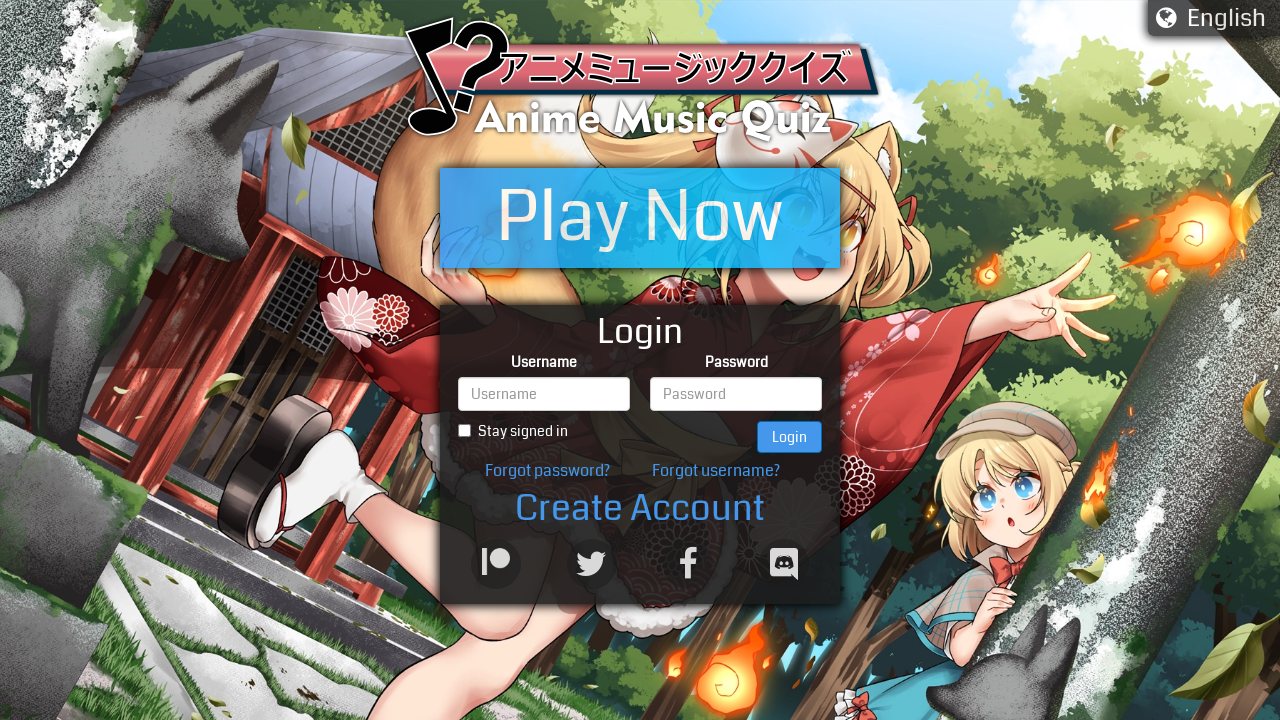

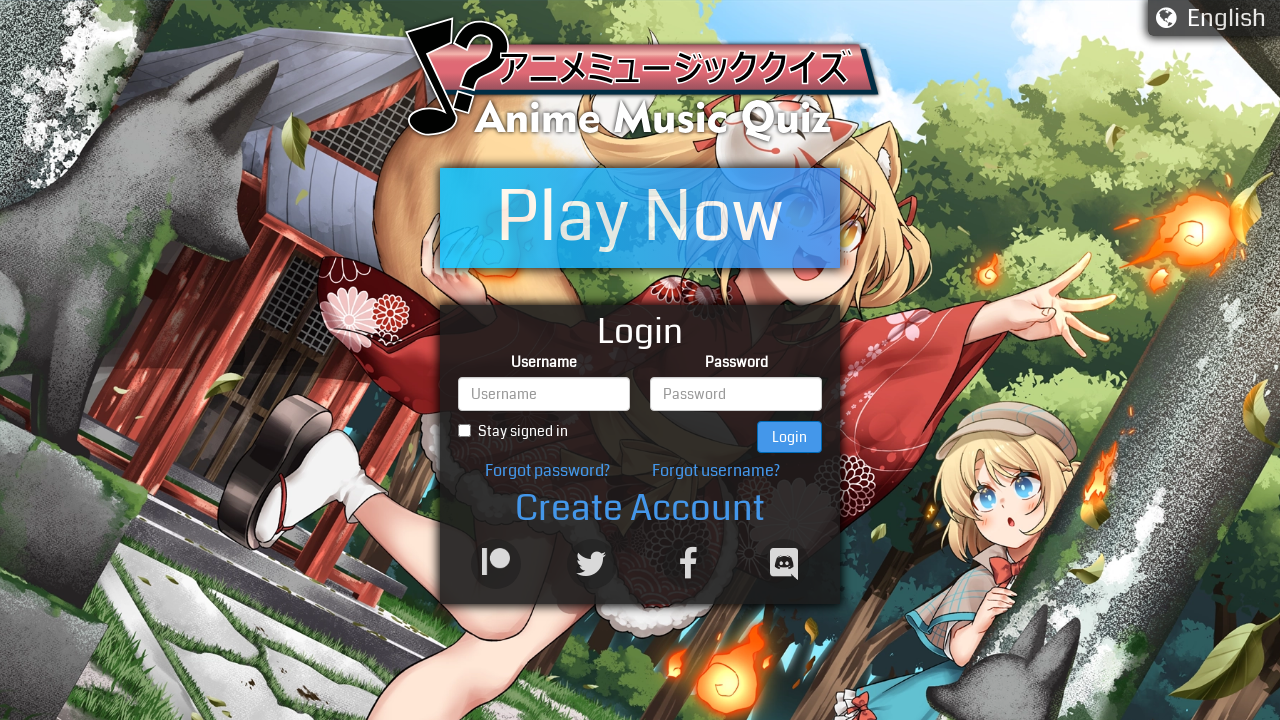